Tests submitting an answer on a Stepik lesson page by filling in a textarea with a response and clicking the submit button

Starting URL: https://stepik.org/lesson/25969/step/12

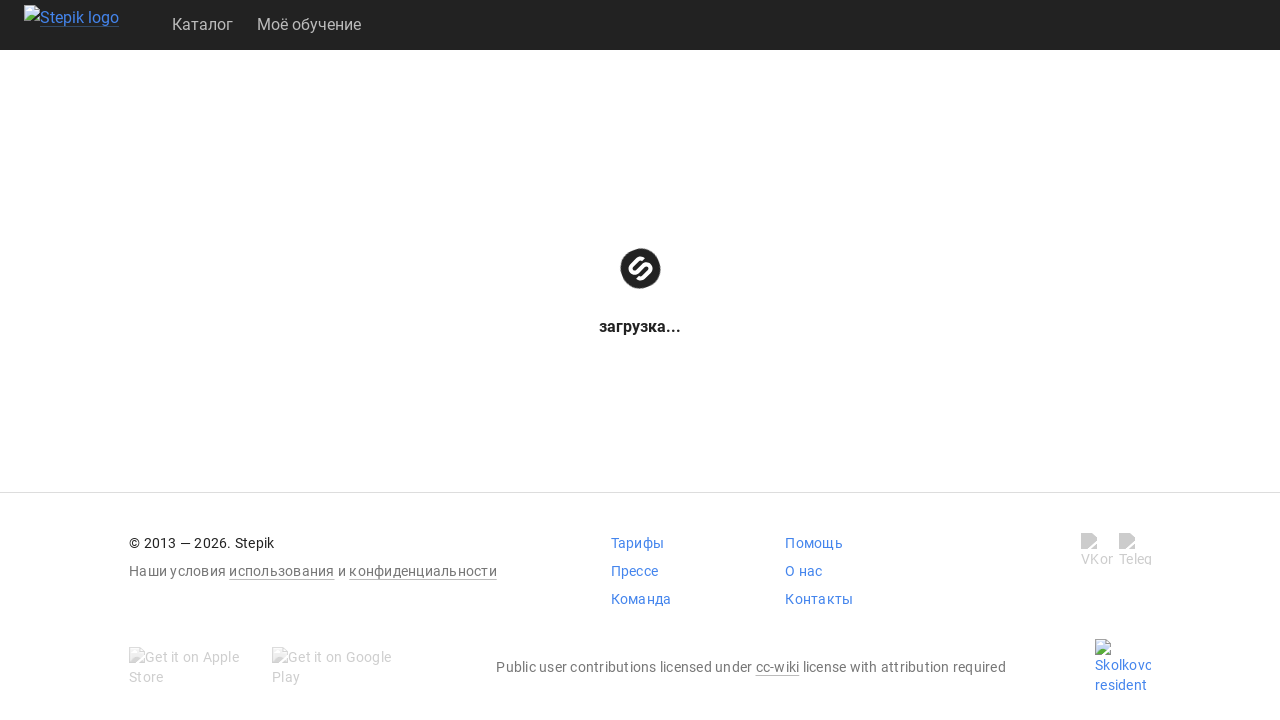

Filled textarea with answer 'get()' on .textarea
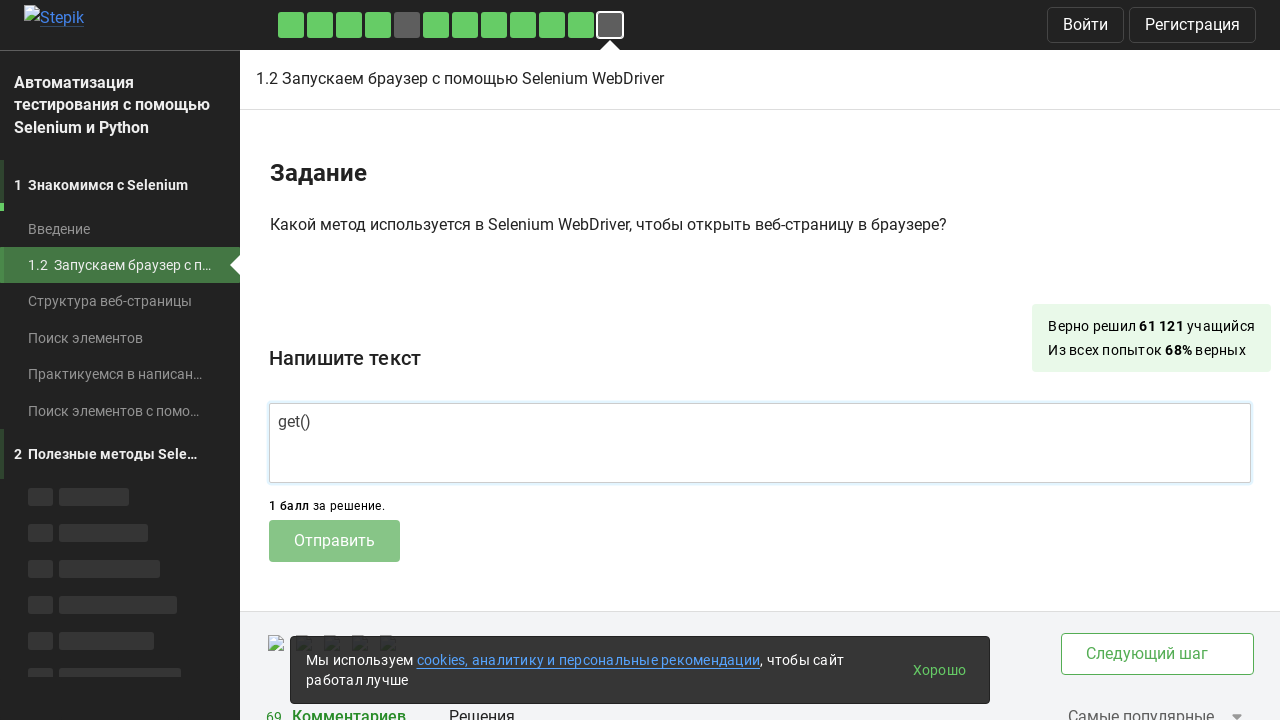

Clicked submit button to submit answer at (334, 541) on .submit-submission
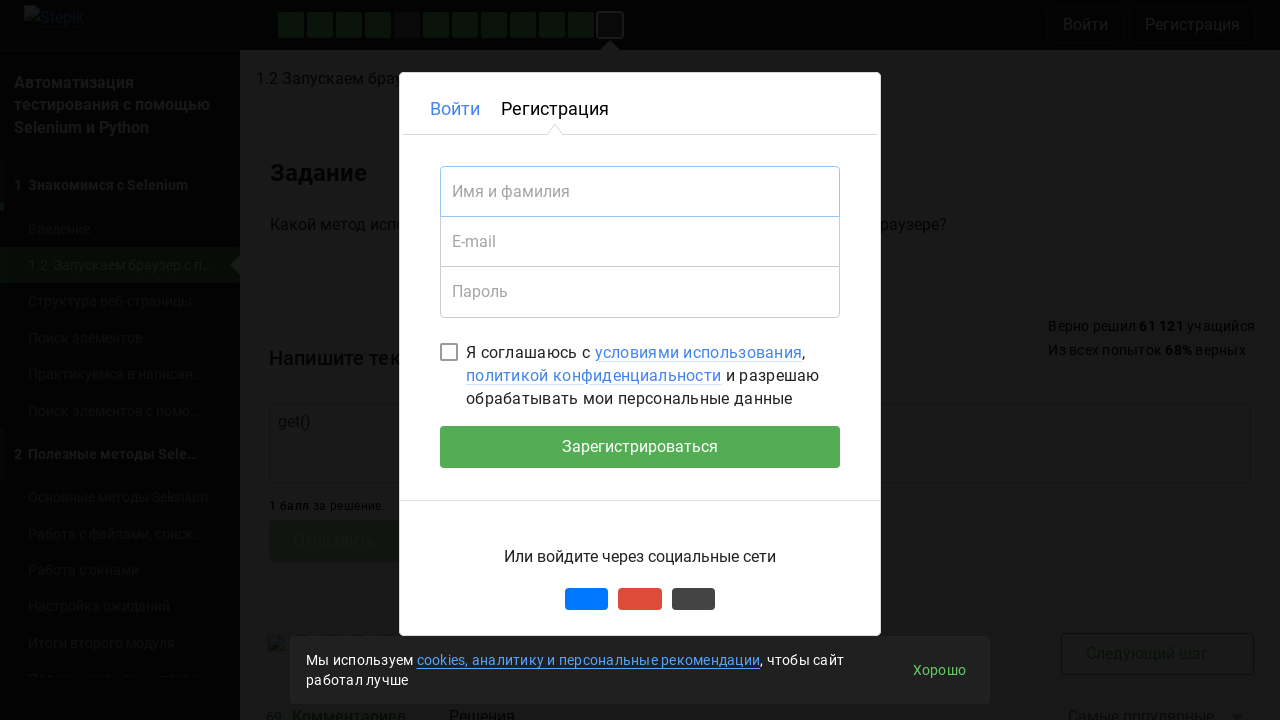

Waited 2 seconds for answer submission to be processed
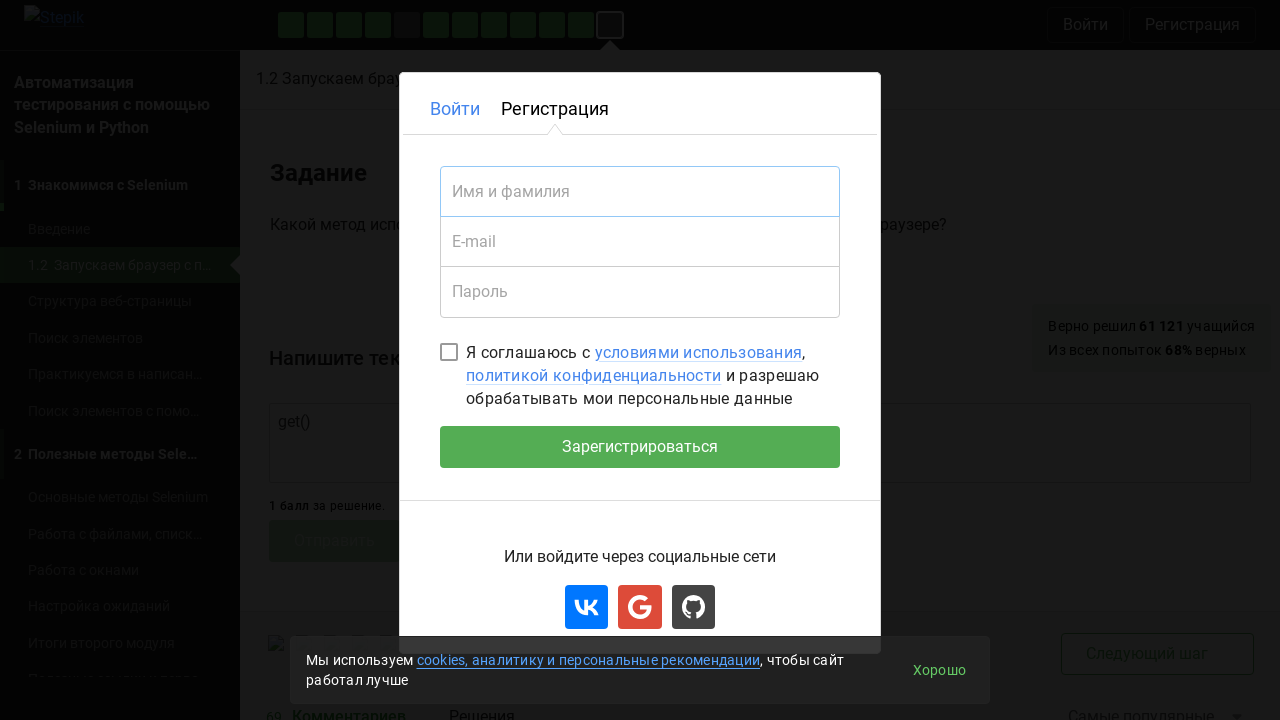

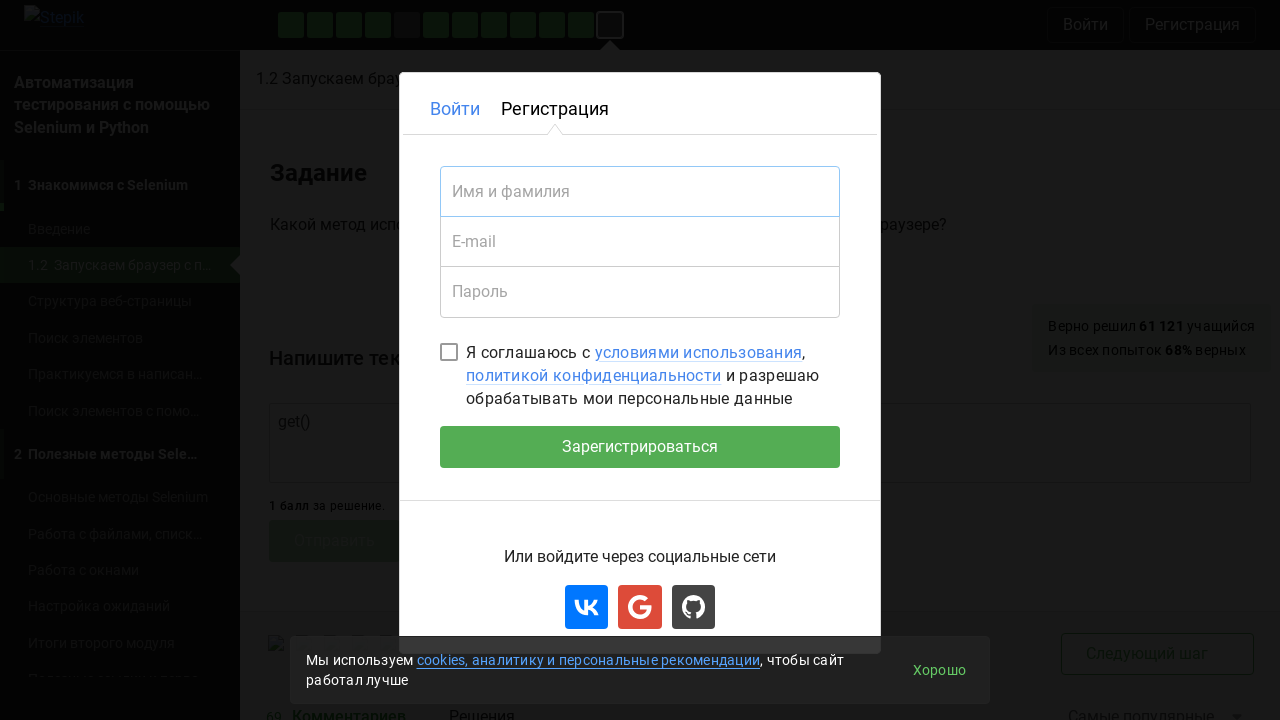